Tests date picker by entering a date value

Starting URL: https://bonigarcia.dev/selenium-webdriver-java/web-form.html

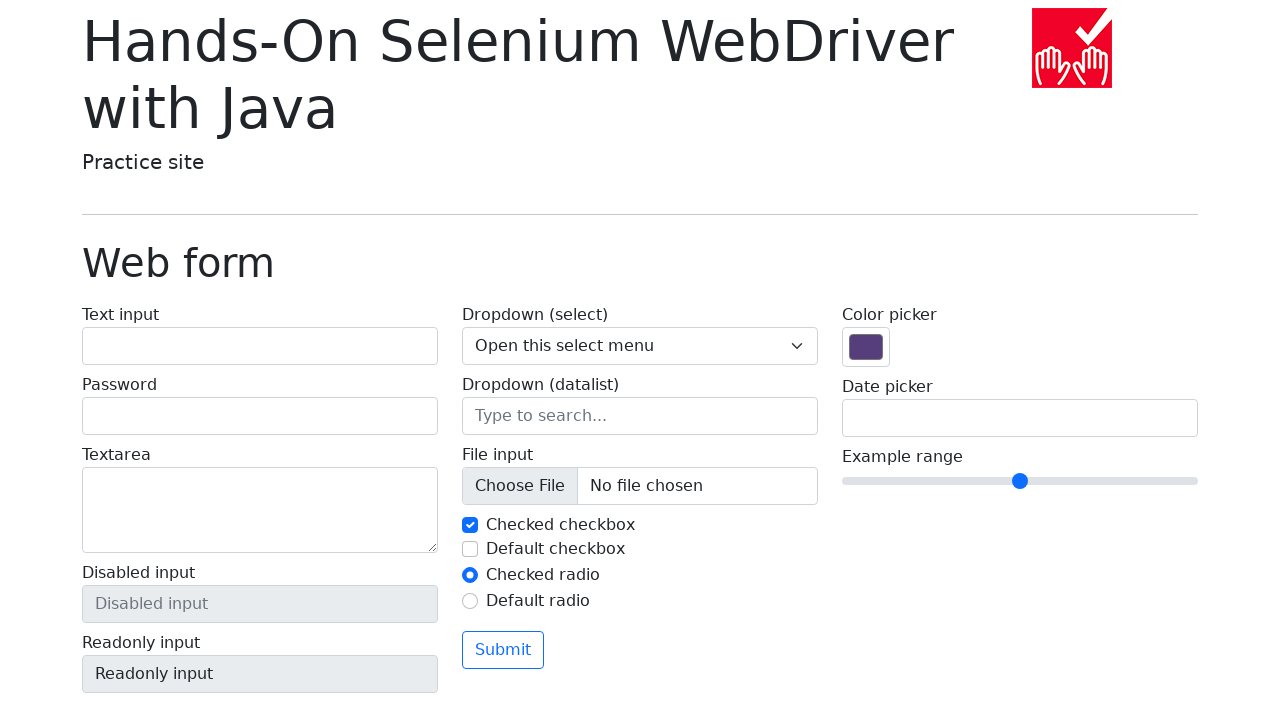

Filled date picker with '04/01/2025' on input[name='my-date']
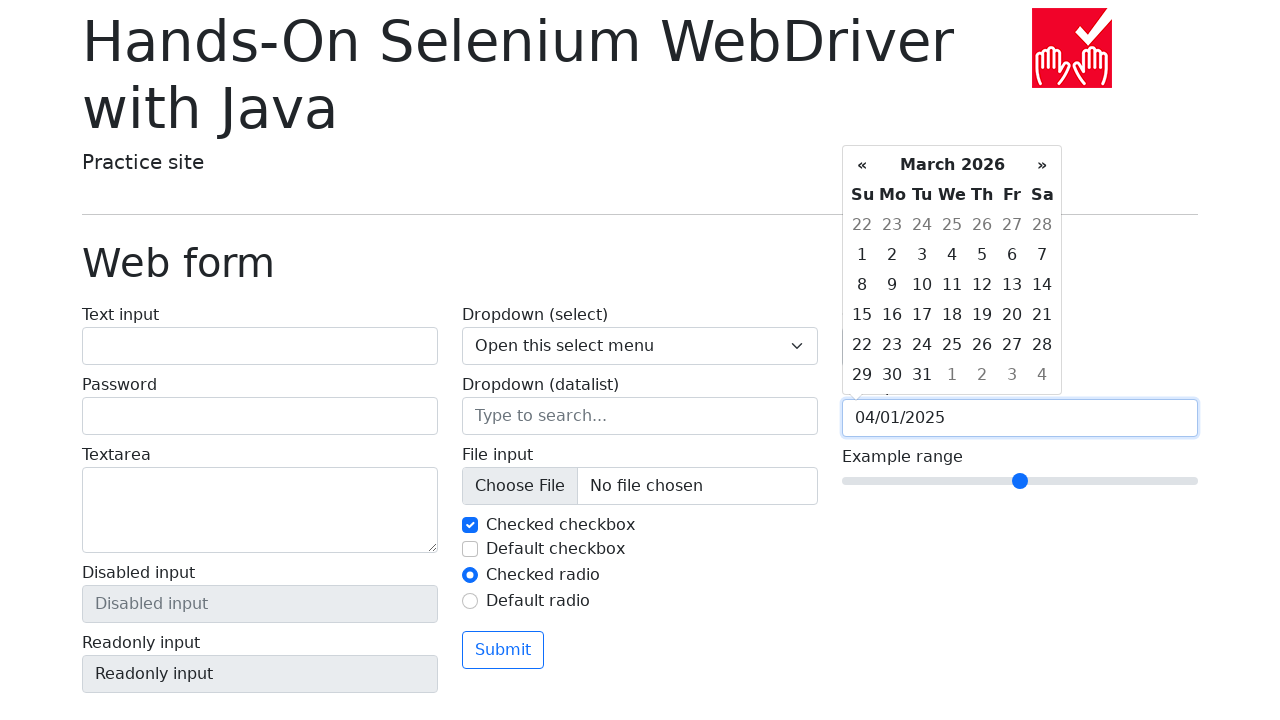

Verified date picker value is '04/01/2025'
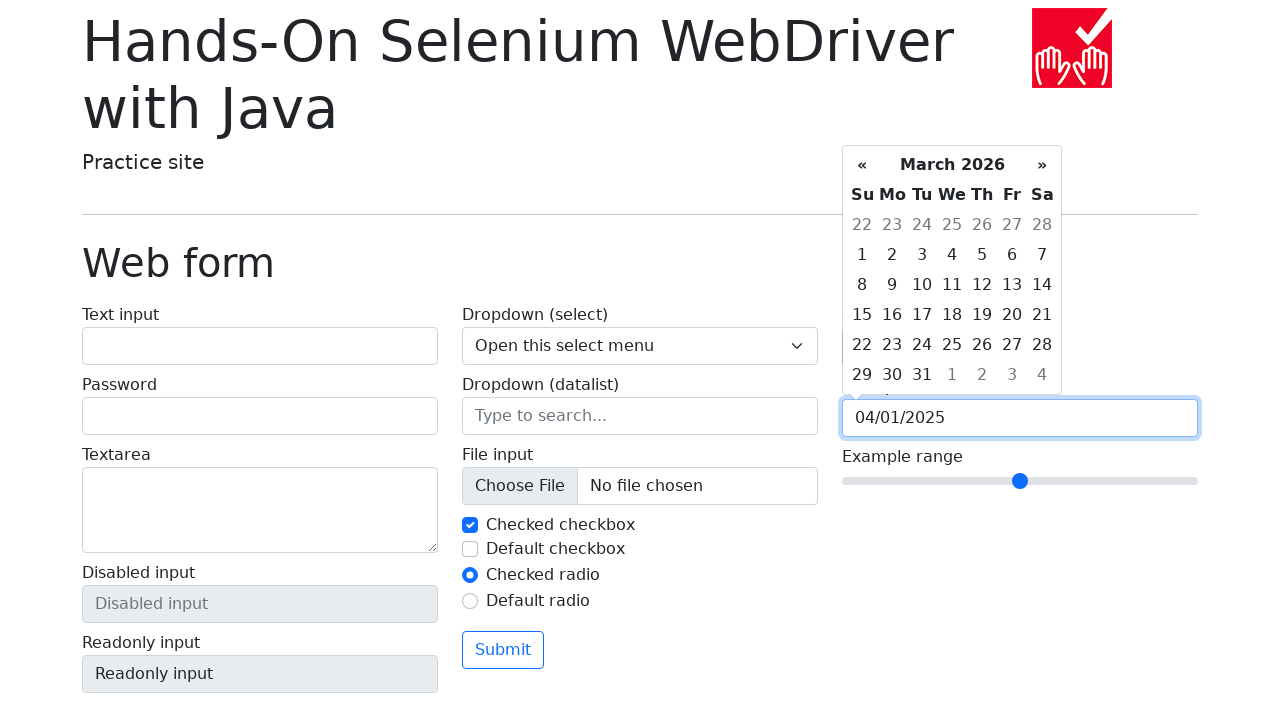

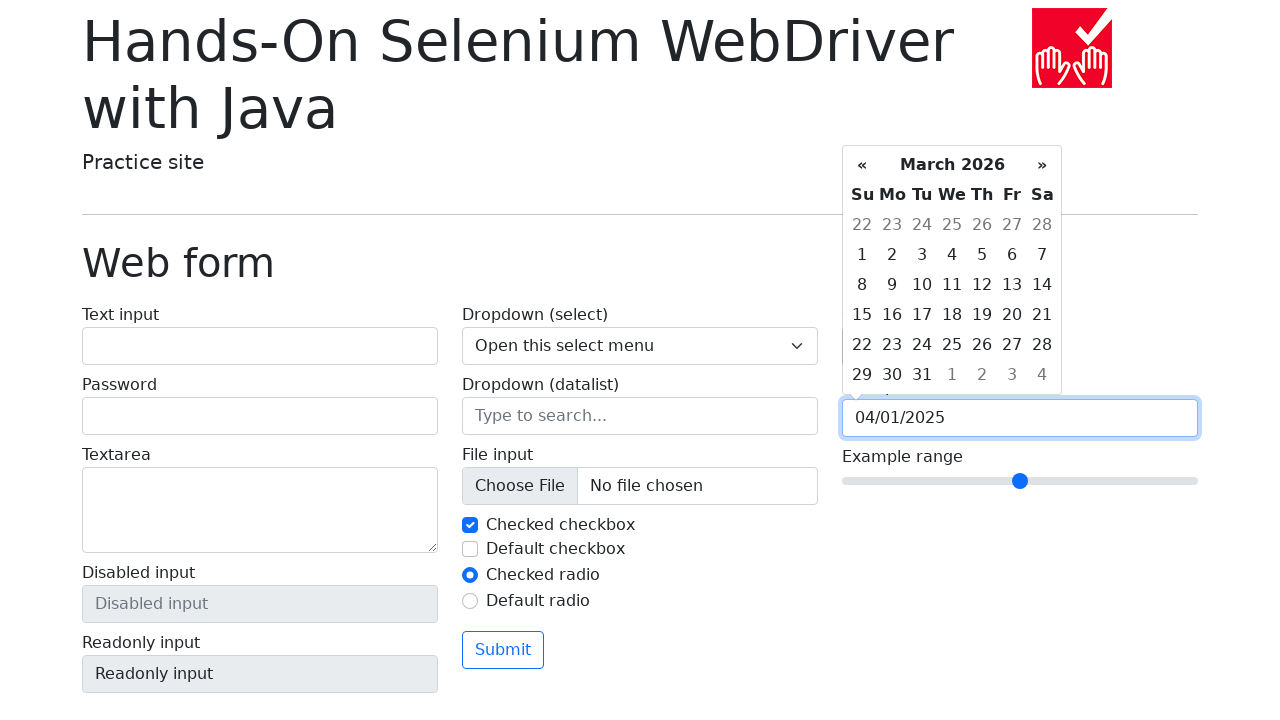